Tests Hacker News search with special characters "?*^^%" that should return no results

Starting URL: https://news.ycombinator.com

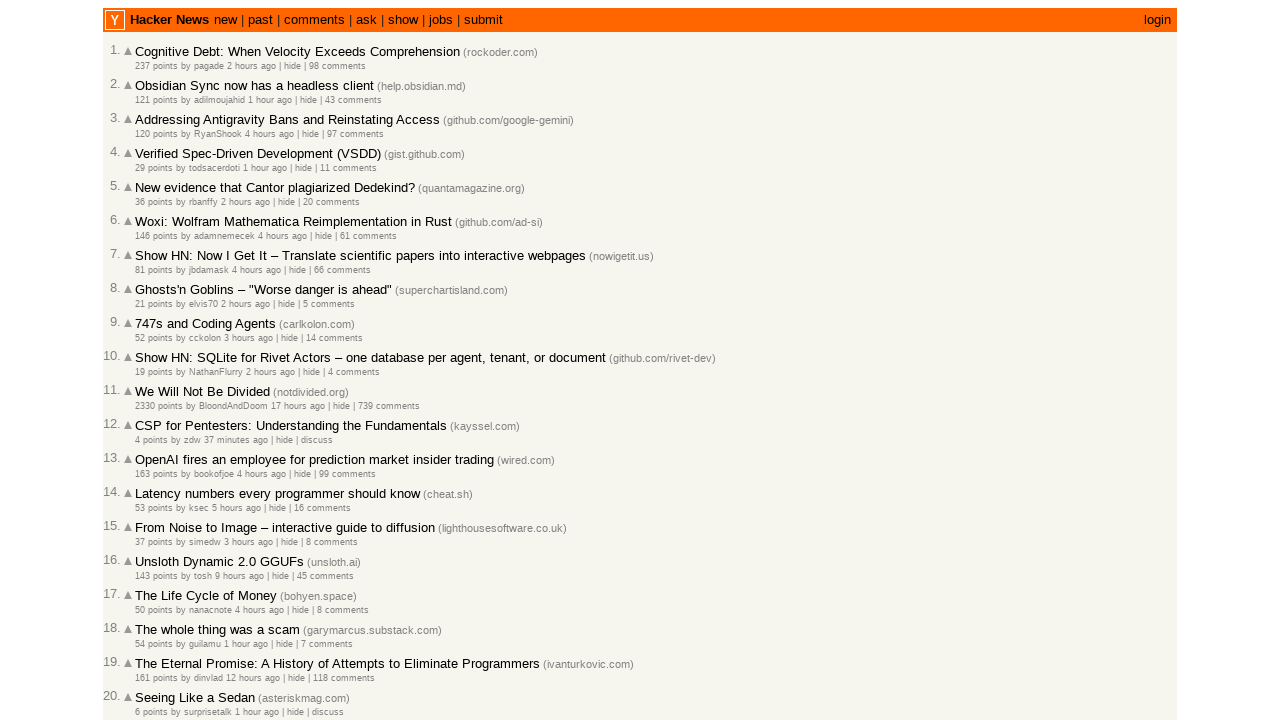

Filled search box with special characters '?*^^%' on input[name='q']
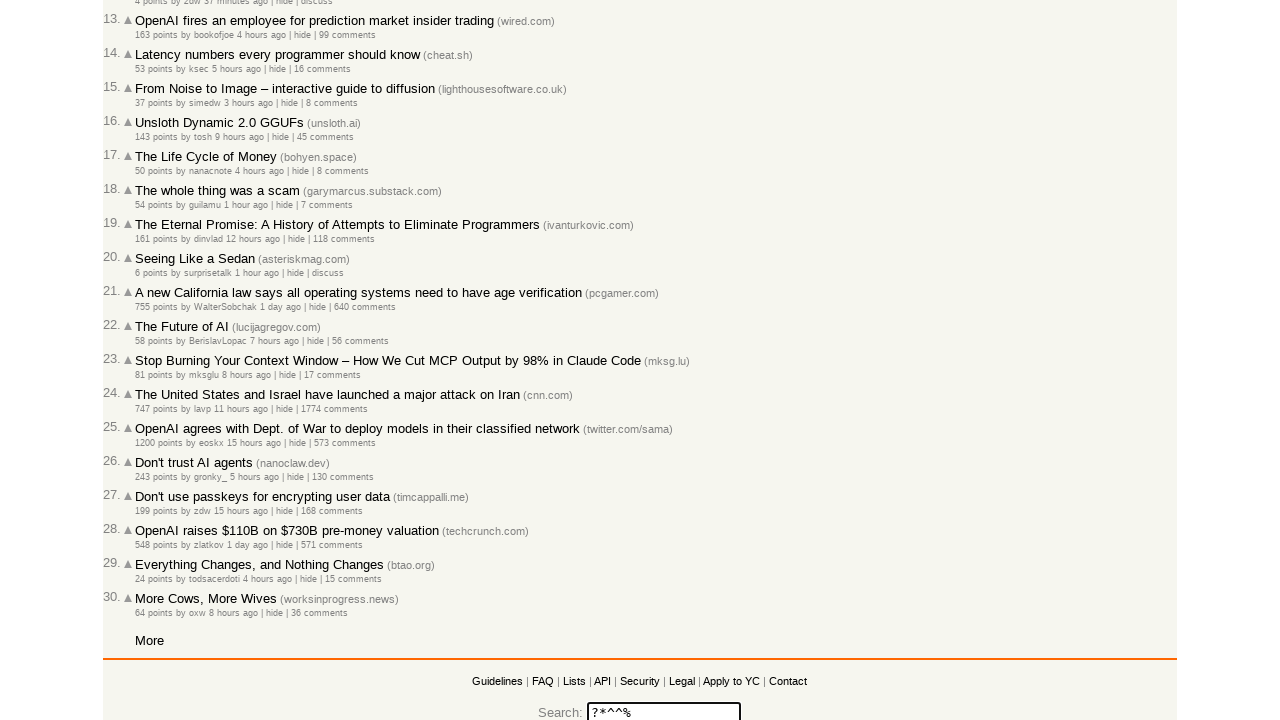

Pressed Enter to submit search query on input[name='q']
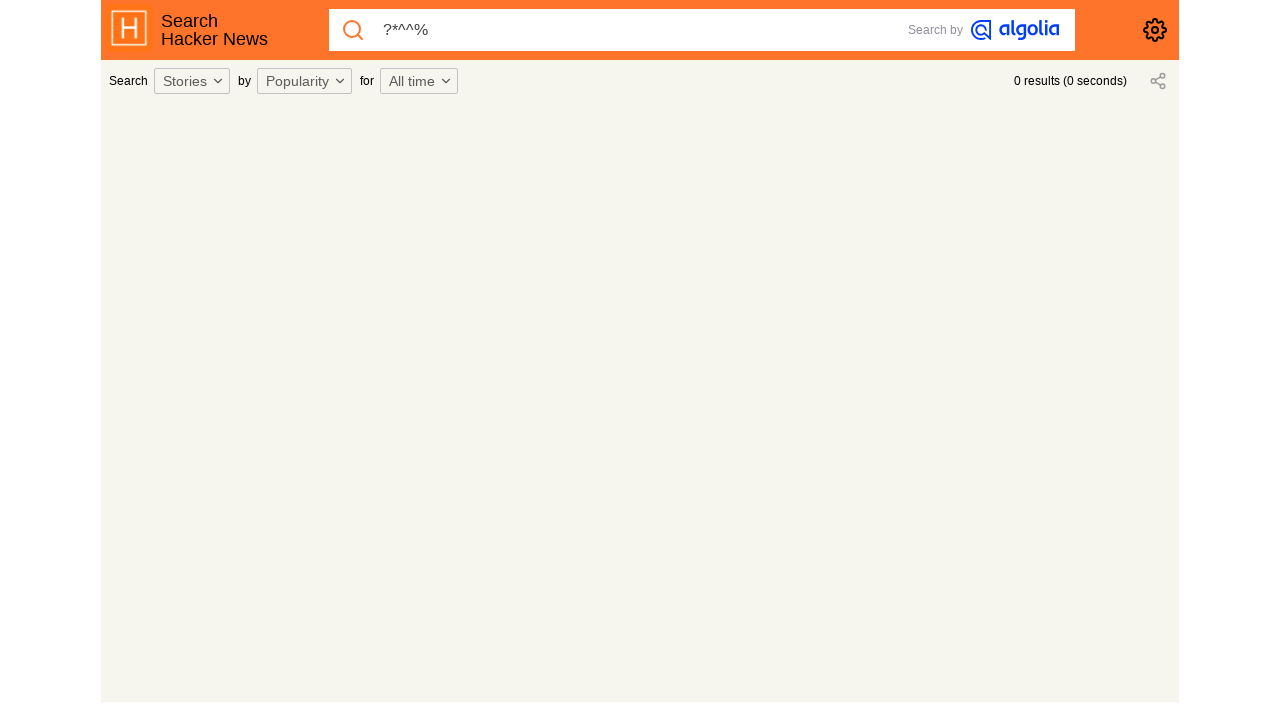

Search results page loaded with networkidle state
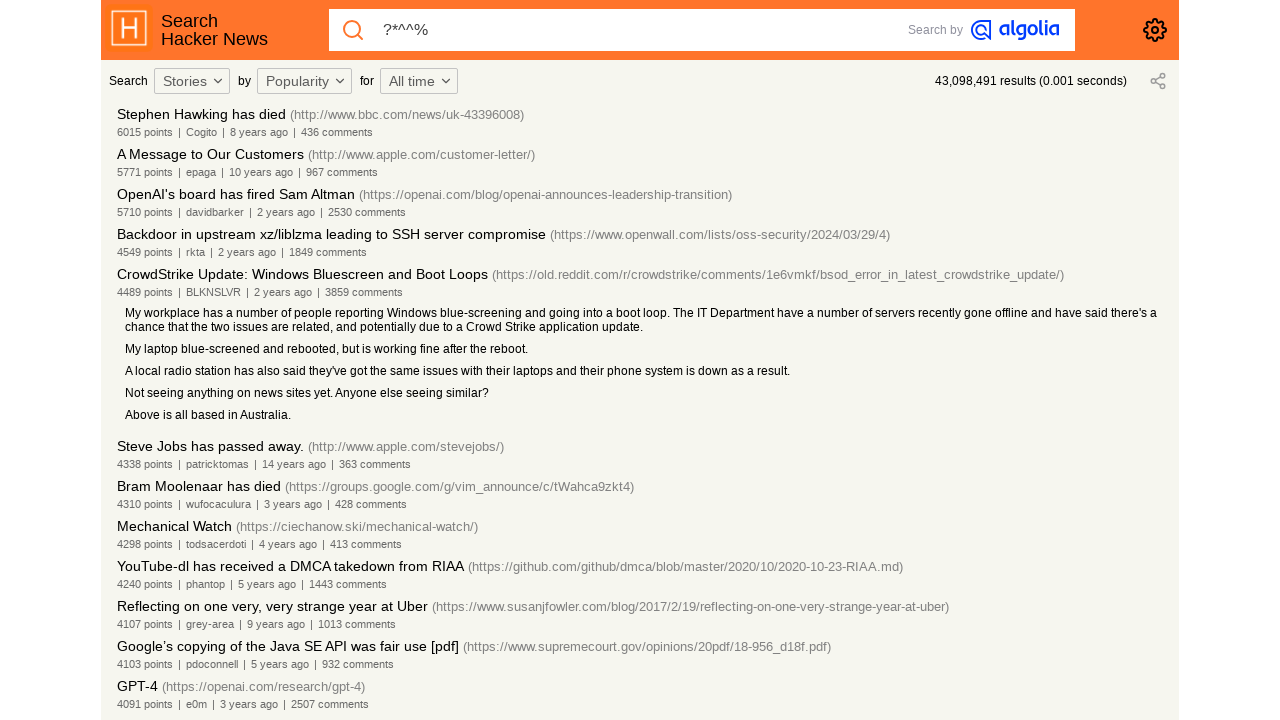

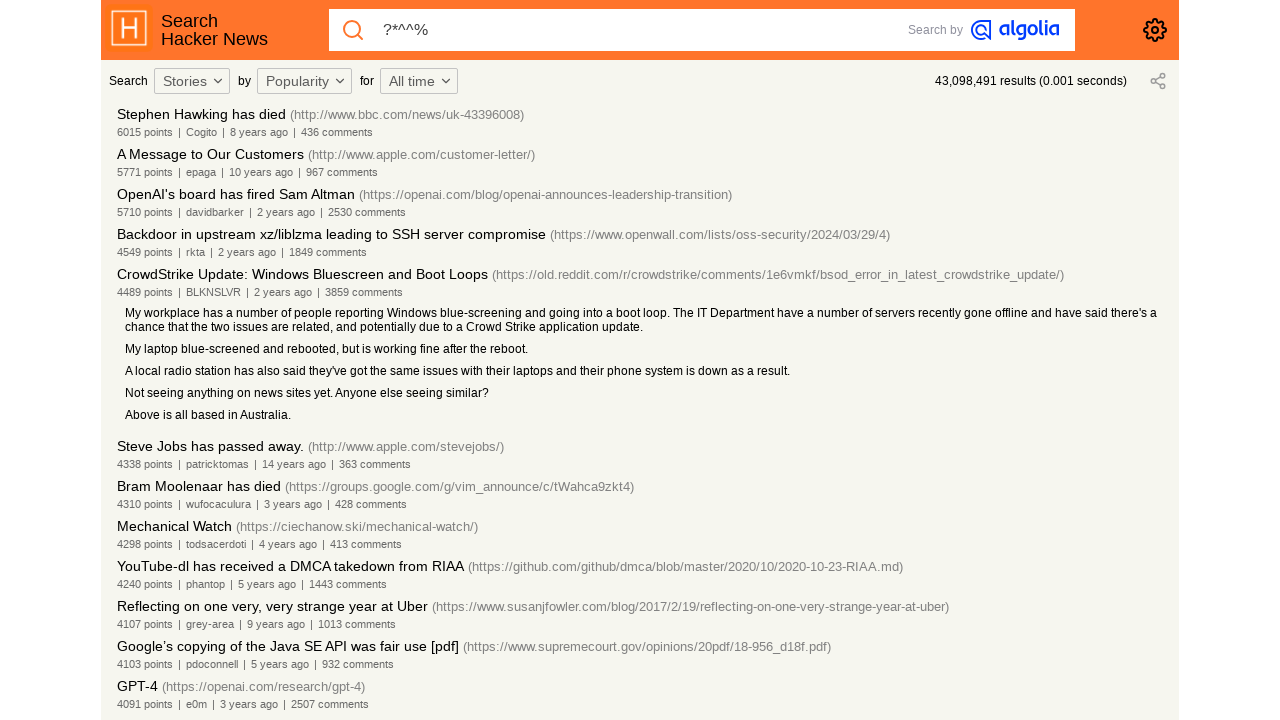